Tests checkbox selection and passenger count functionality on a travel booking form by toggling checkboxes and incrementing child passenger count

Starting URL: https://rahulshettyacademy.com/dropdownsPractise/

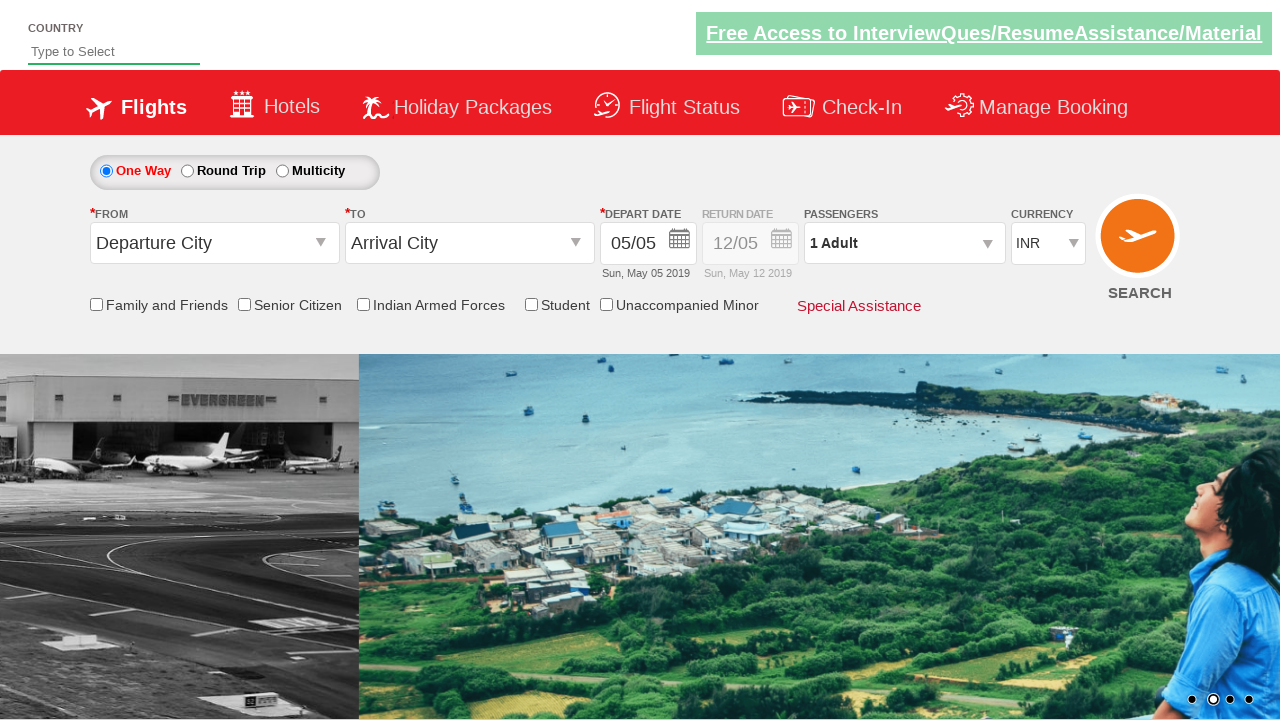

Verified friends and family checkbox is not selected initially
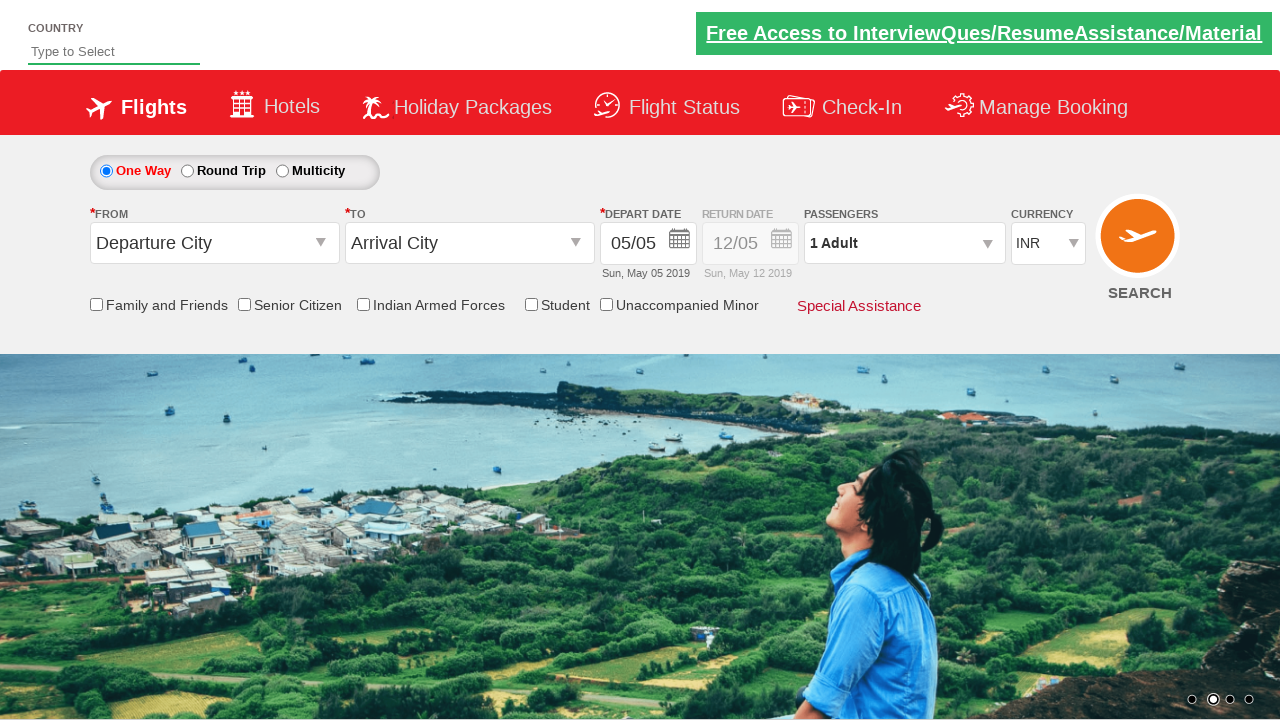

Clicked friends and family checkbox at (96, 304) on #ctl00_mainContent_chk_friendsandfamily
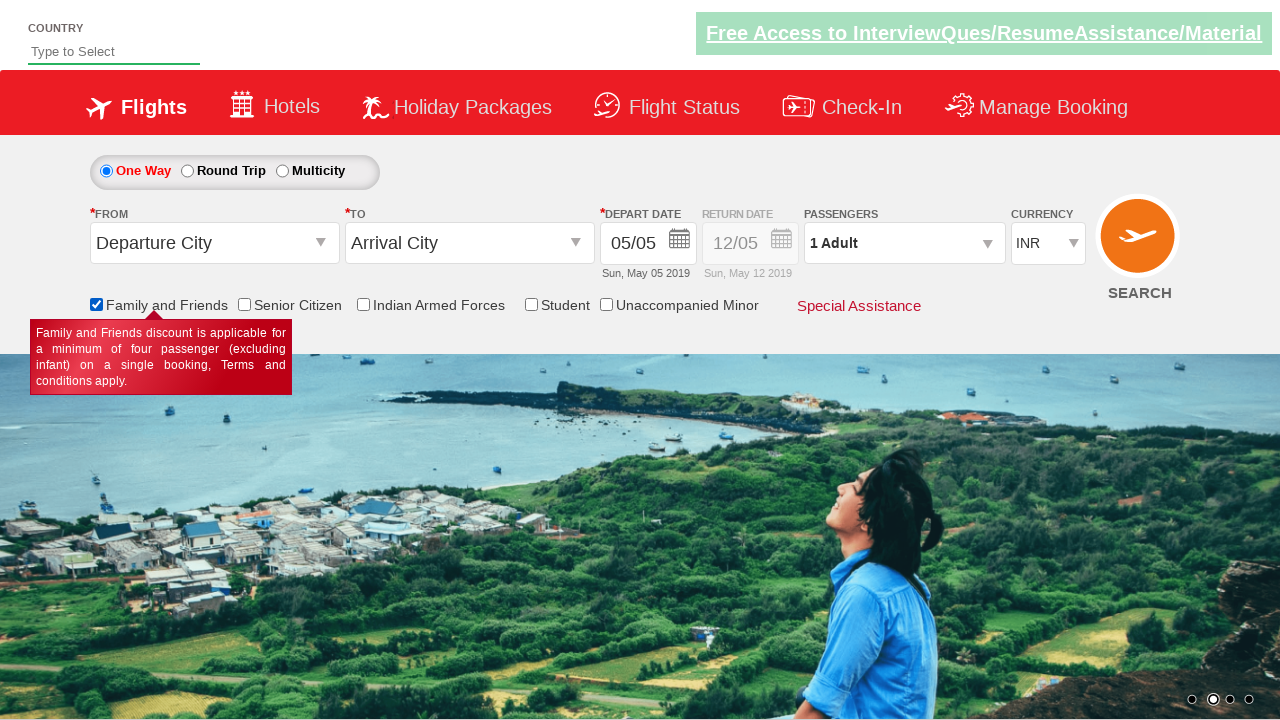

Verified friends and family checkbox is now selected
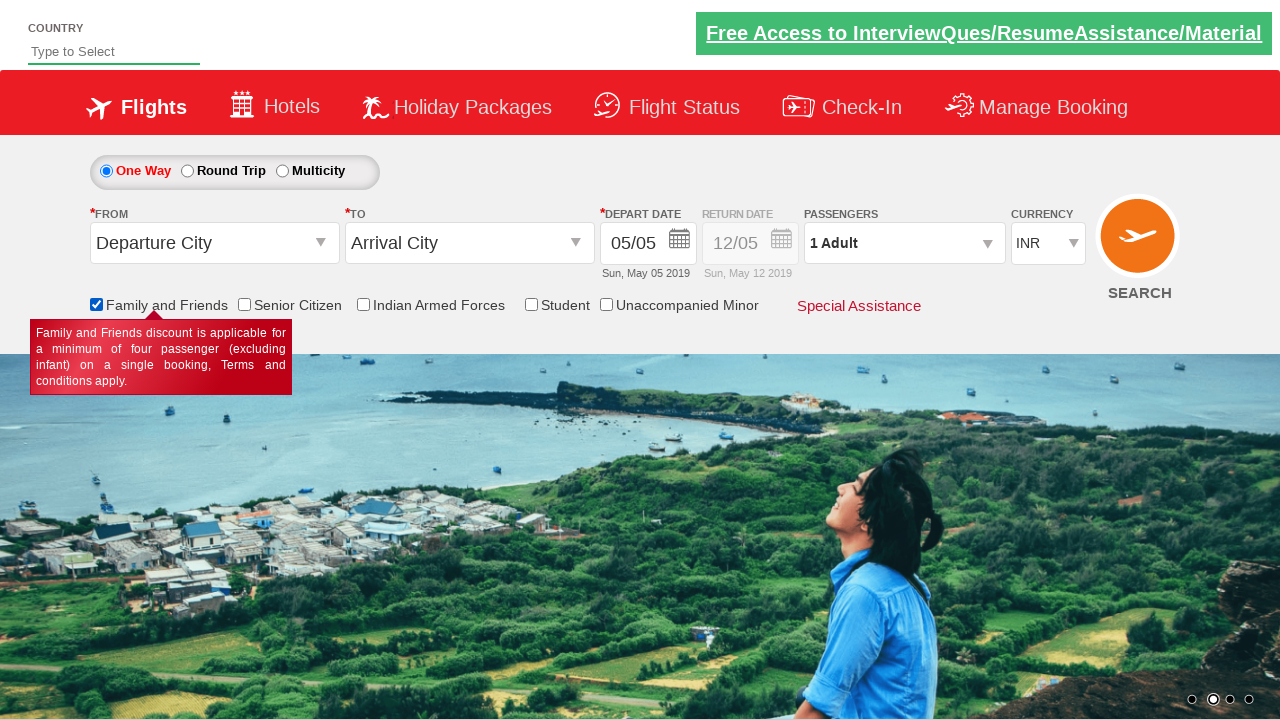

Clicked on passenger info dropdown at (904, 243) on #divpaxinfo
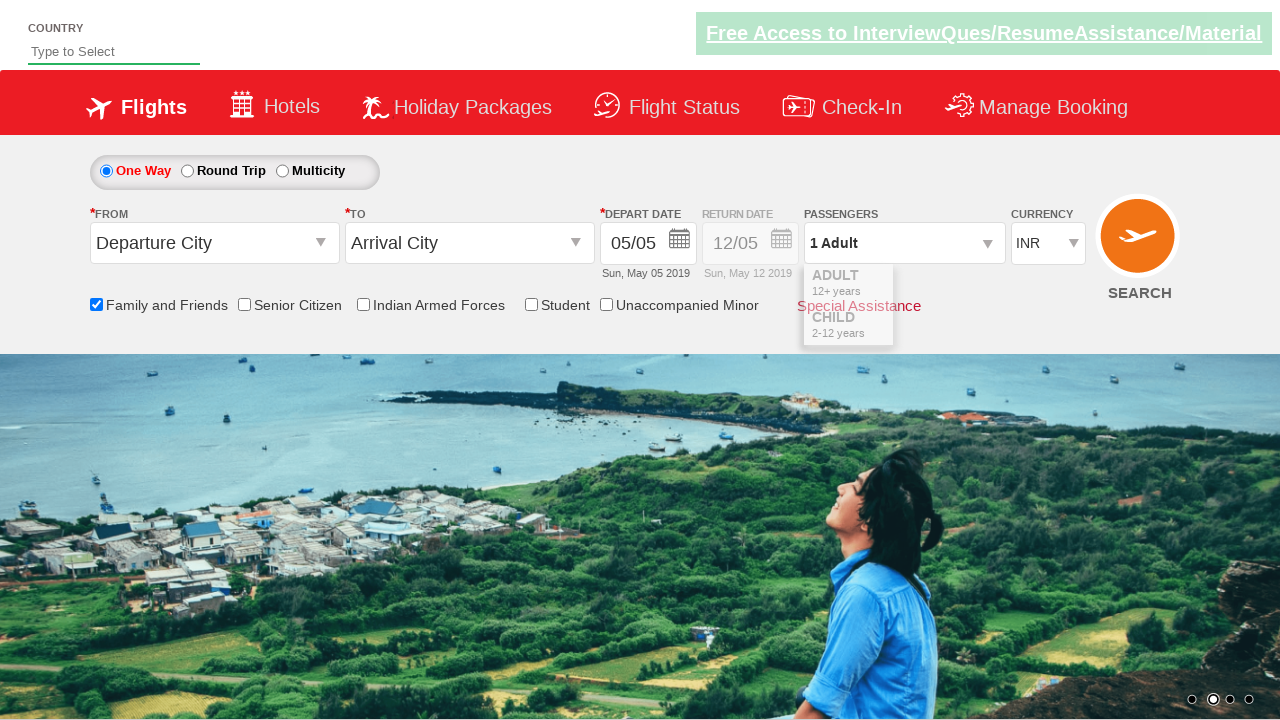

Child passenger increment button is now visible
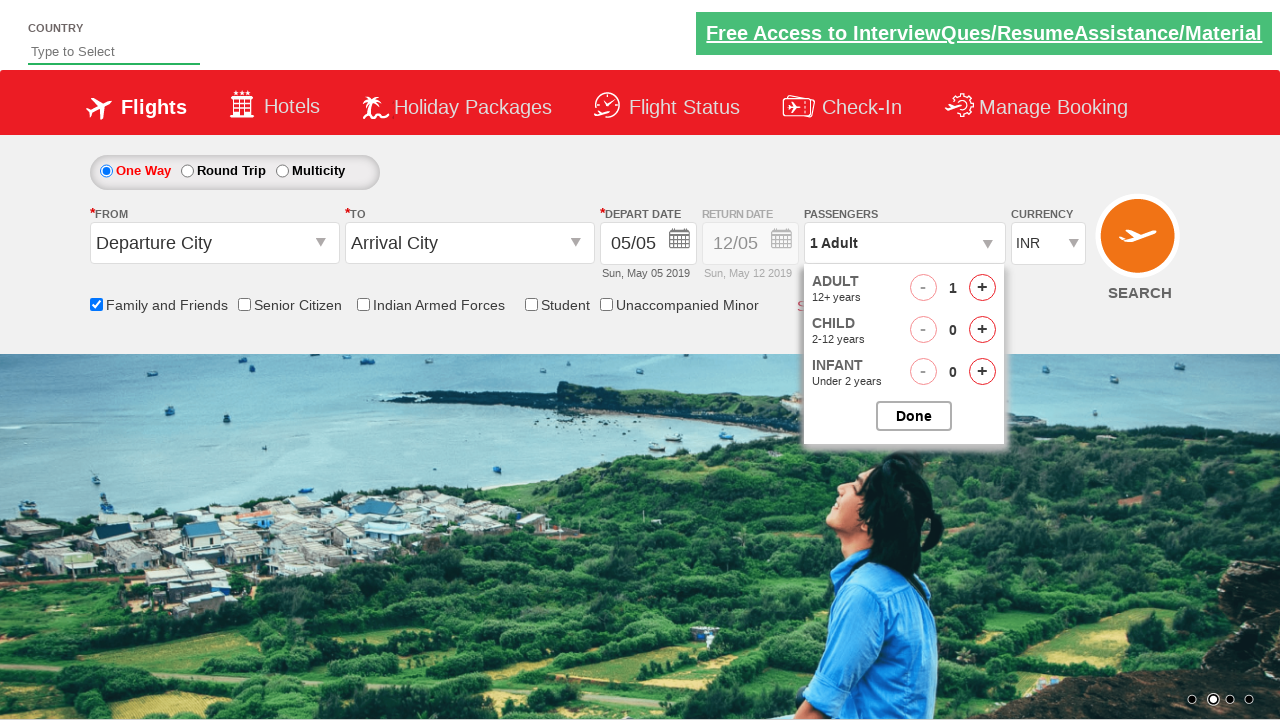

Clicked child passenger increment button (click 1 of 3) at (982, 330) on #hrefIncChd
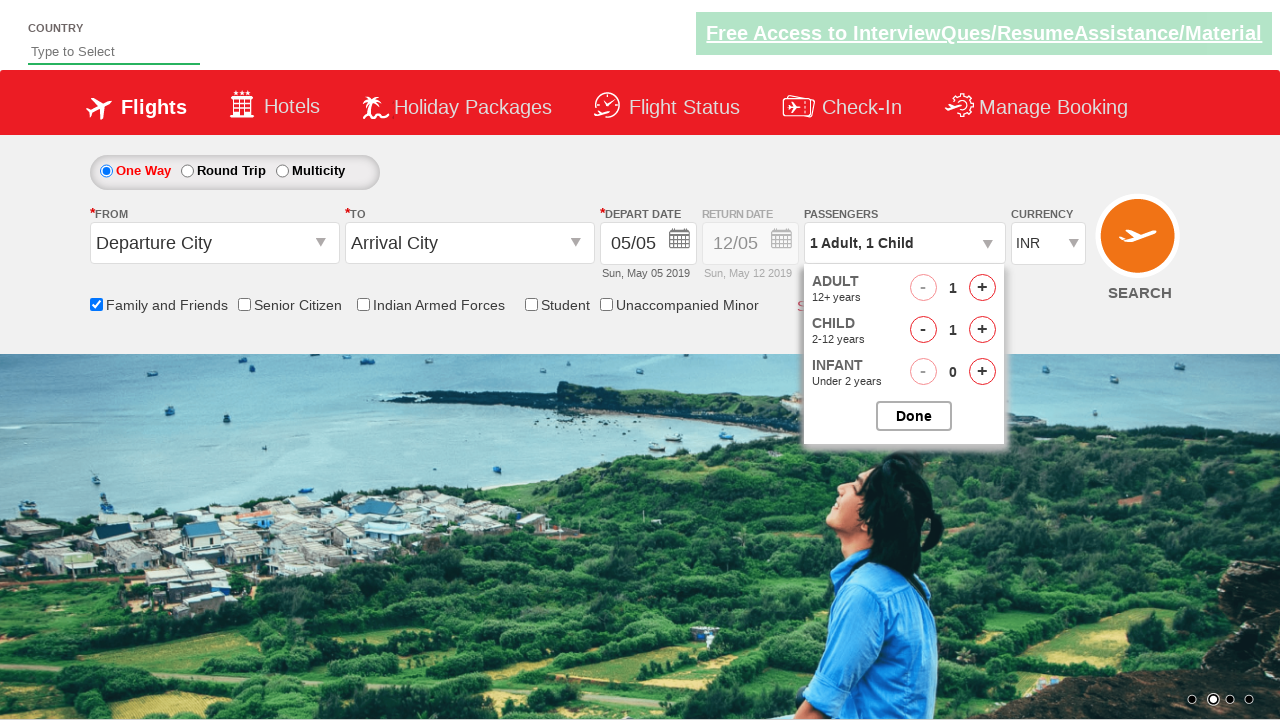

Clicked child passenger increment button (click 2 of 3) at (982, 330) on #hrefIncChd
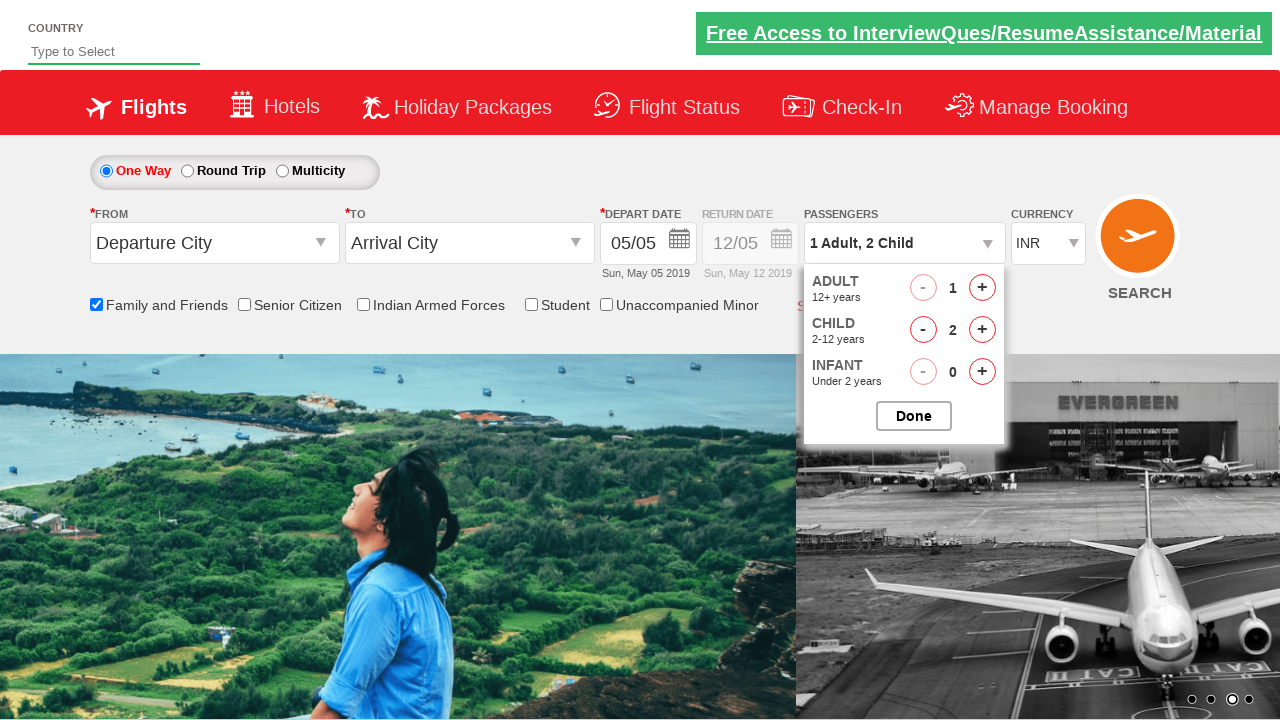

Clicked child passenger increment button (click 3 of 3) at (982, 330) on #hrefIncChd
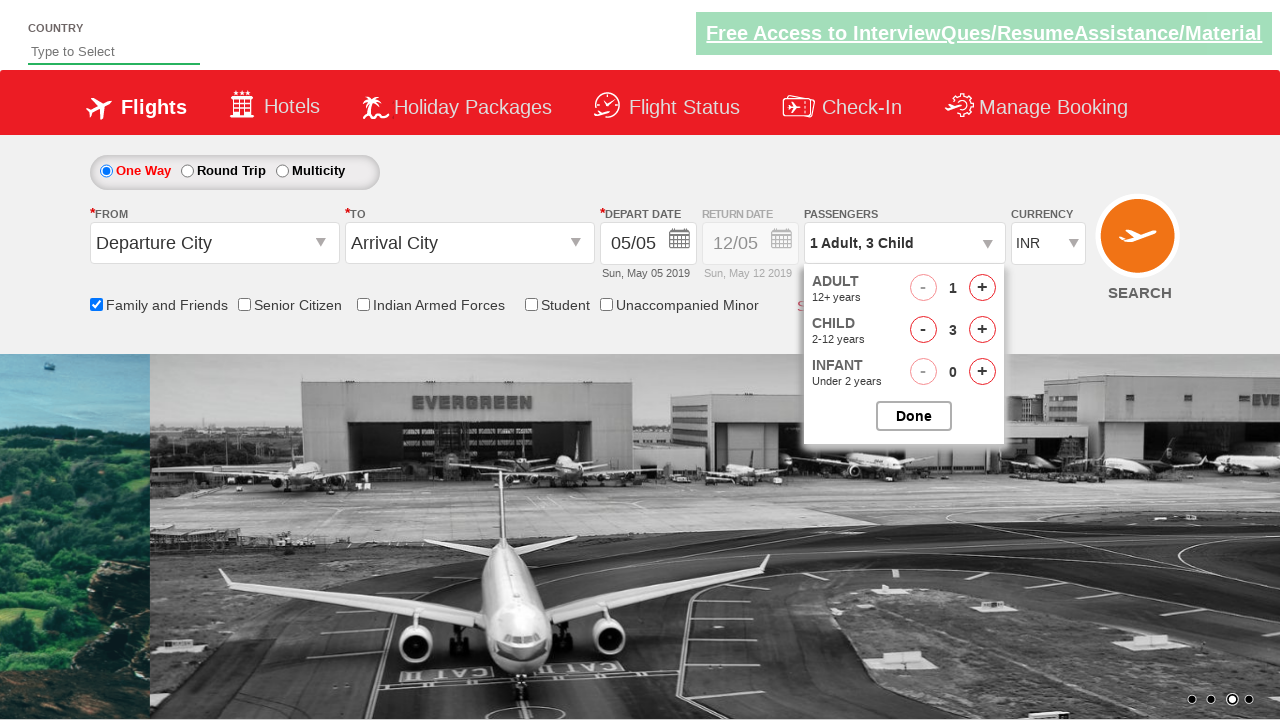

Clicked done button to close passenger selection at (914, 416) on input.buttonN
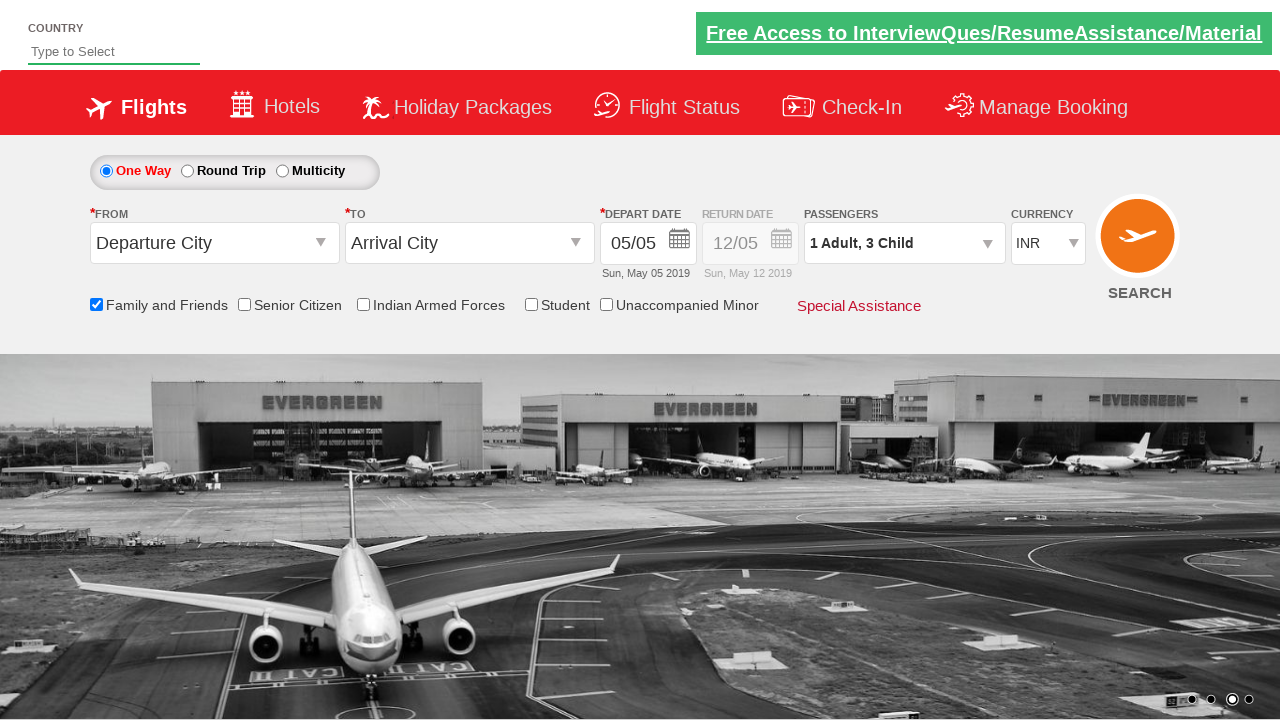

Verified passenger count displays '1 Adult, 3 Child'
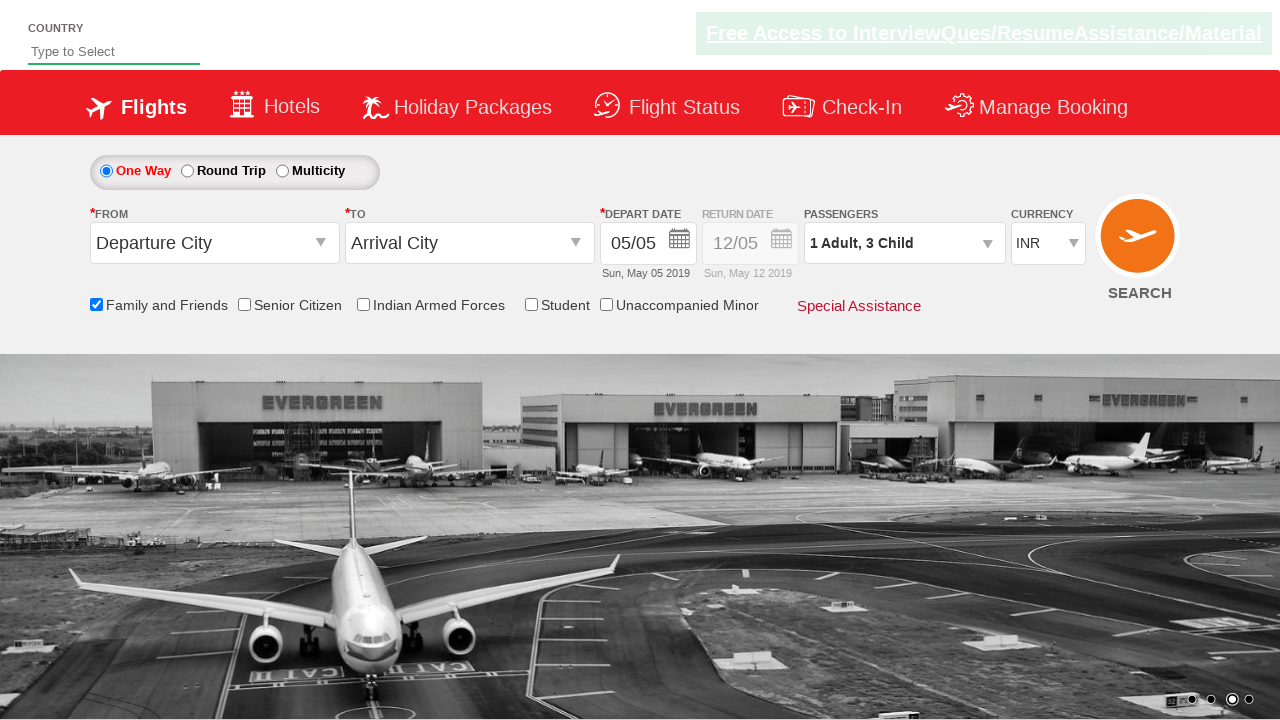

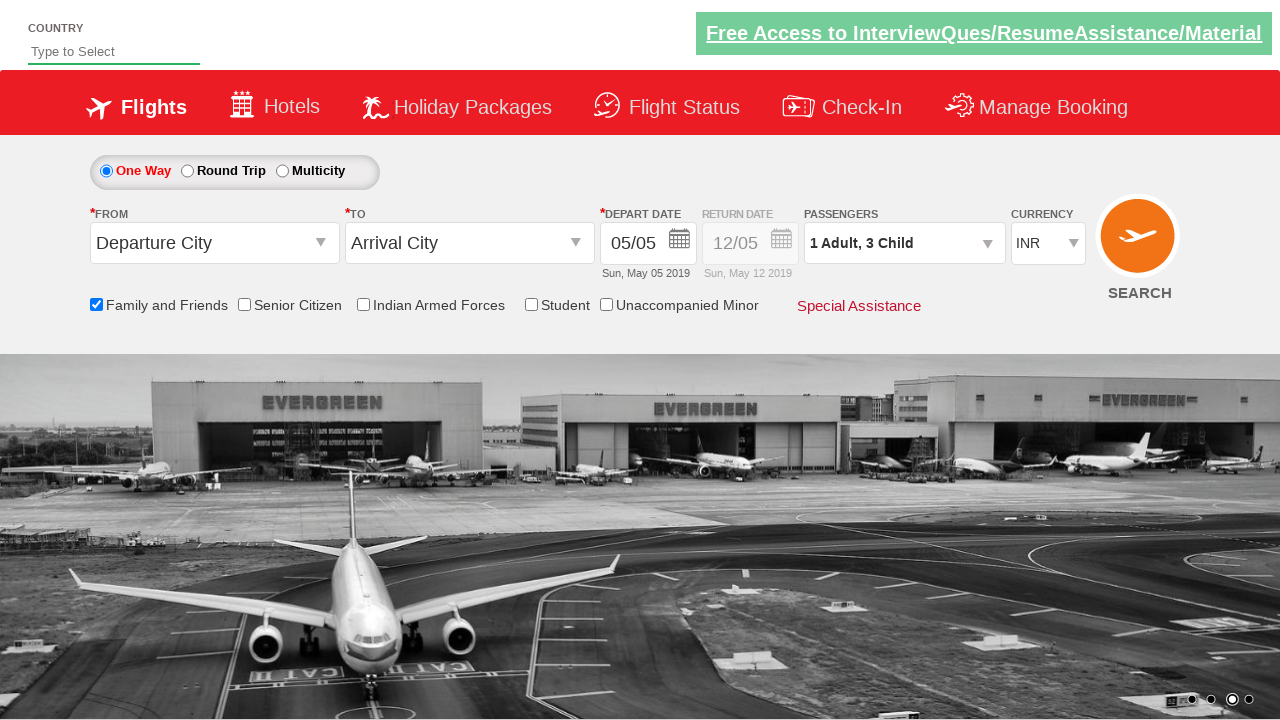